Tests iframe handling by navigating to a W3Schools tryit page, switching into an iframe named "iframeResult", and verifying that a heading element contains the expected text "This is a Heading".

Starting URL: https://www.w3schools.com/html/tryit.asp?filename=tryhtml_default

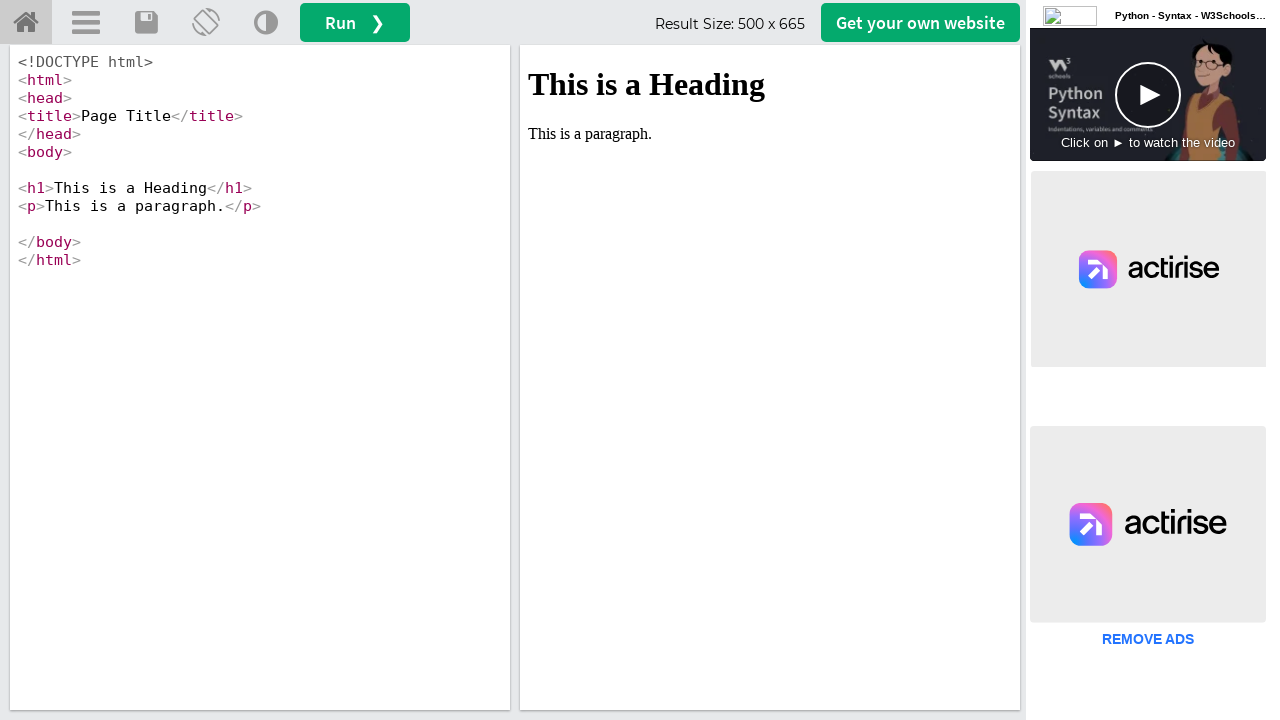

Set viewport to 1920x1080
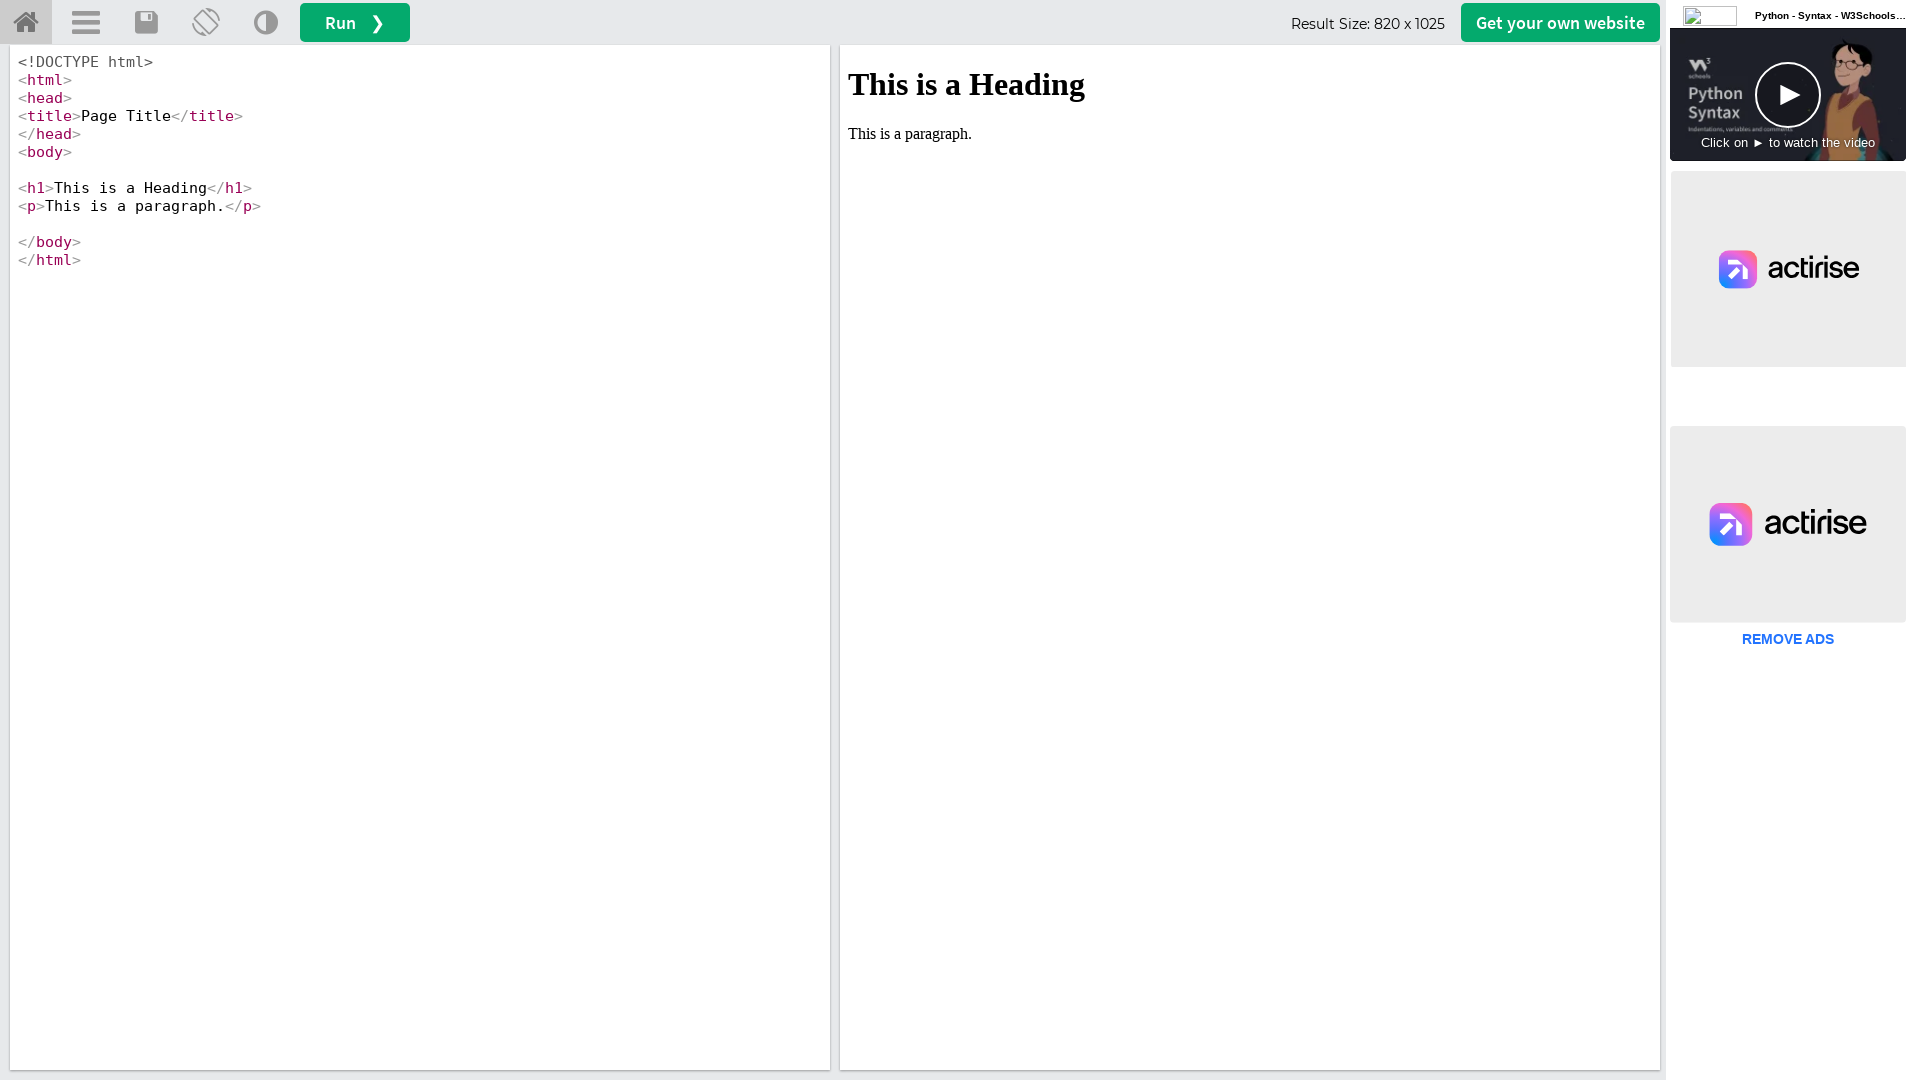

Retrieved iframe named 'iframeResult'
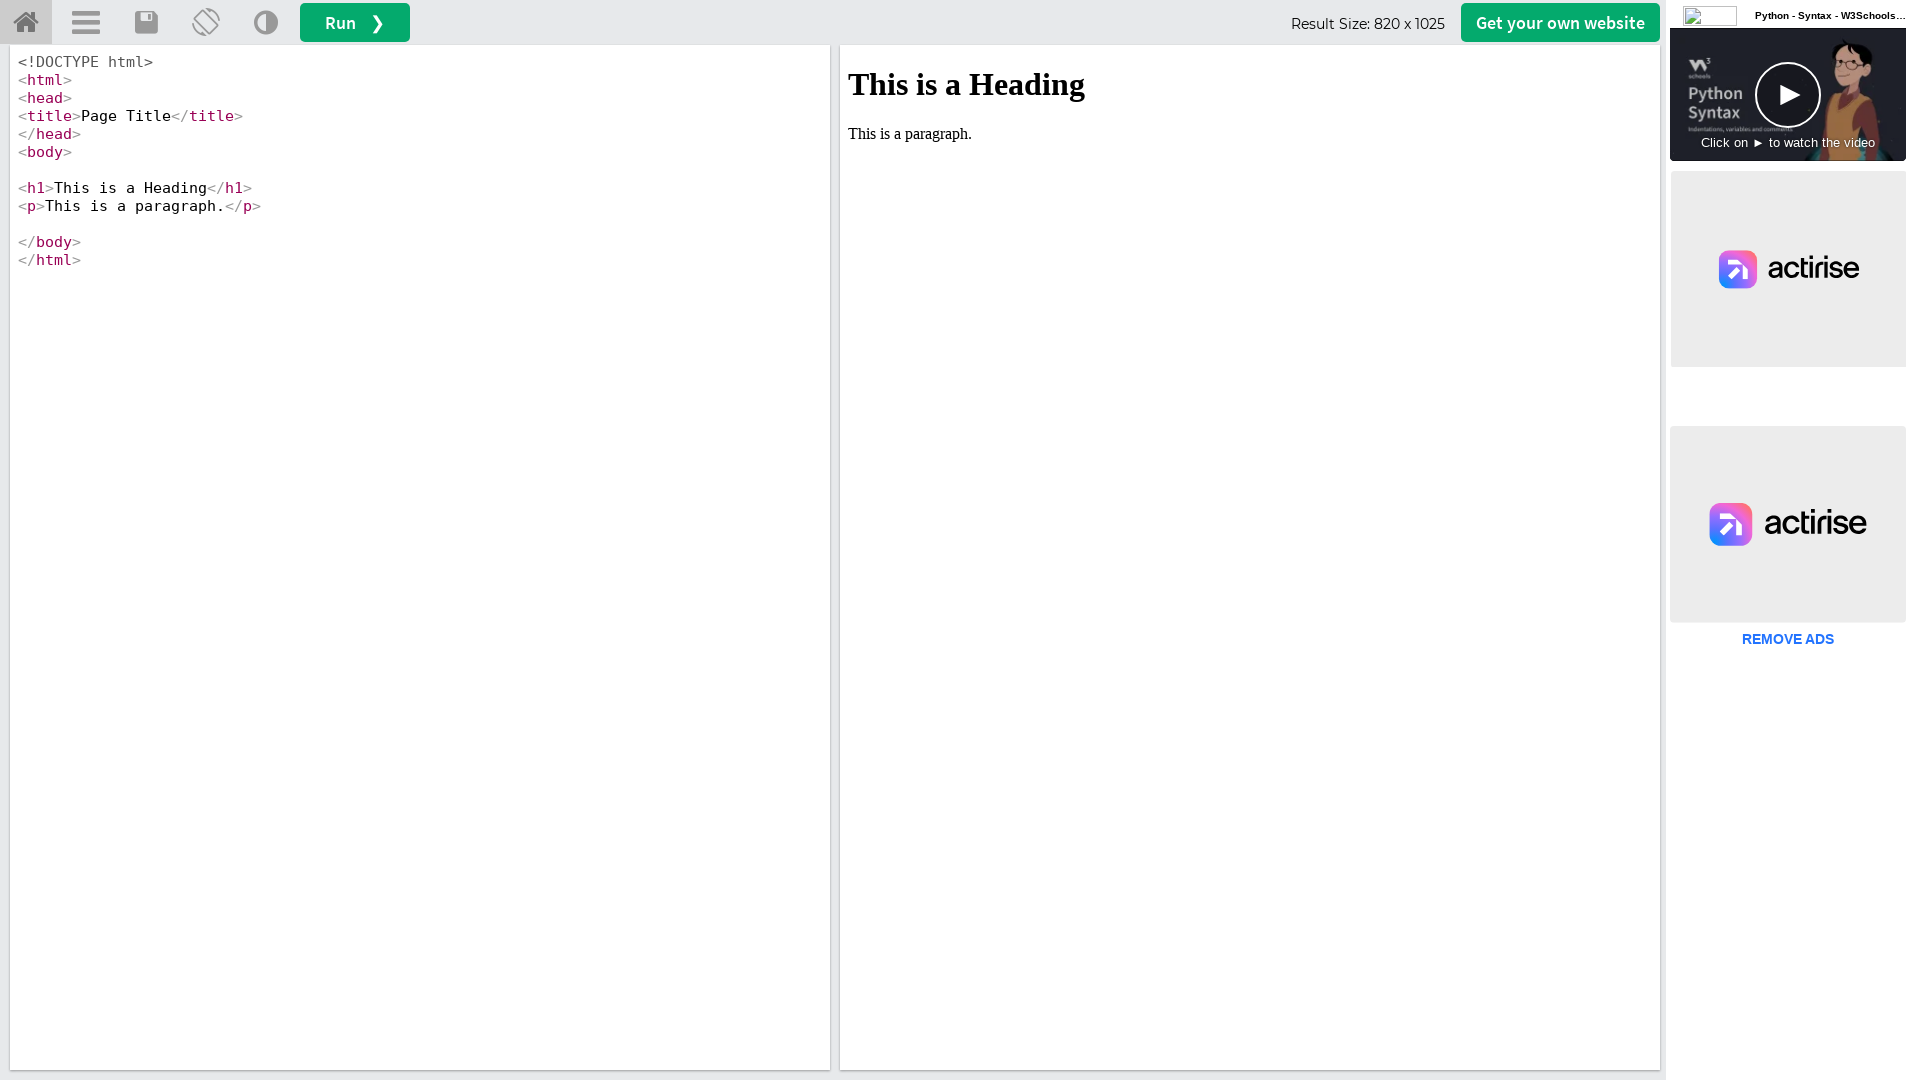

Located heading element in iframe
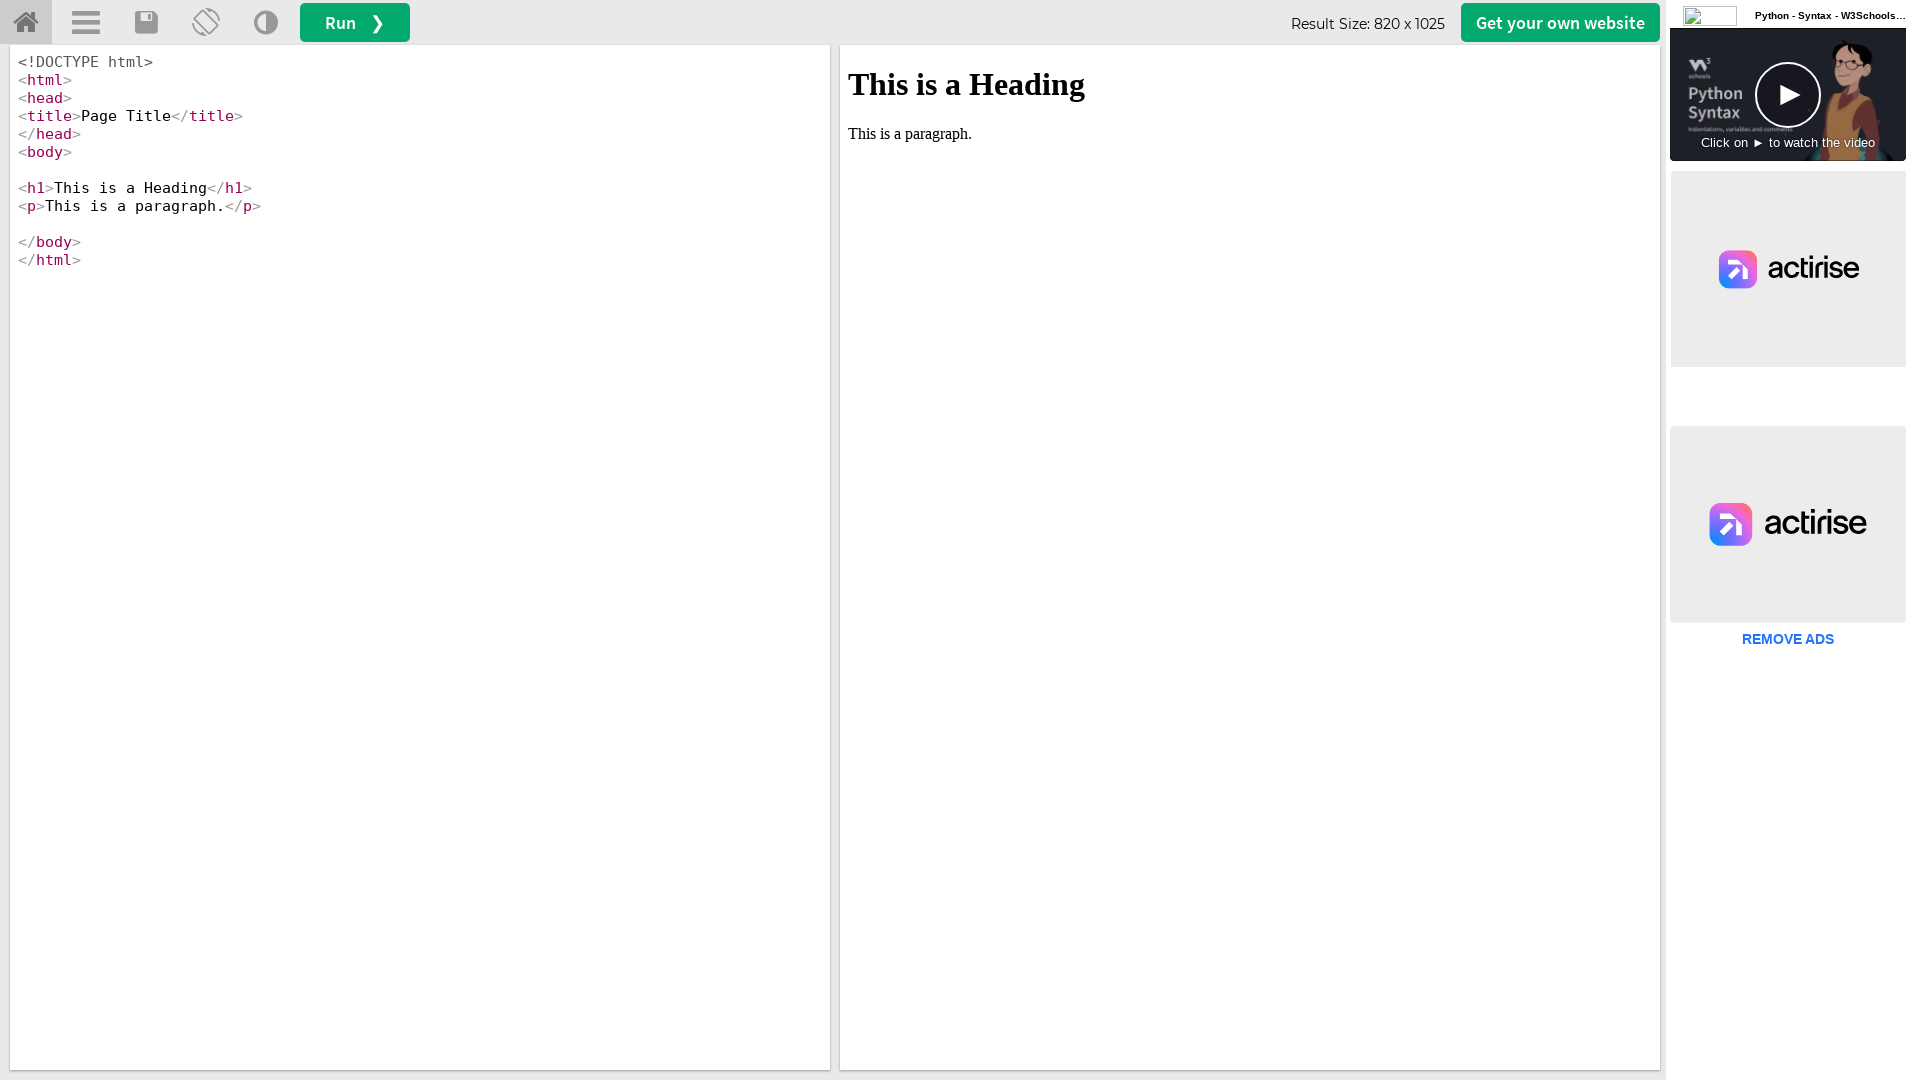

Heading element became visible
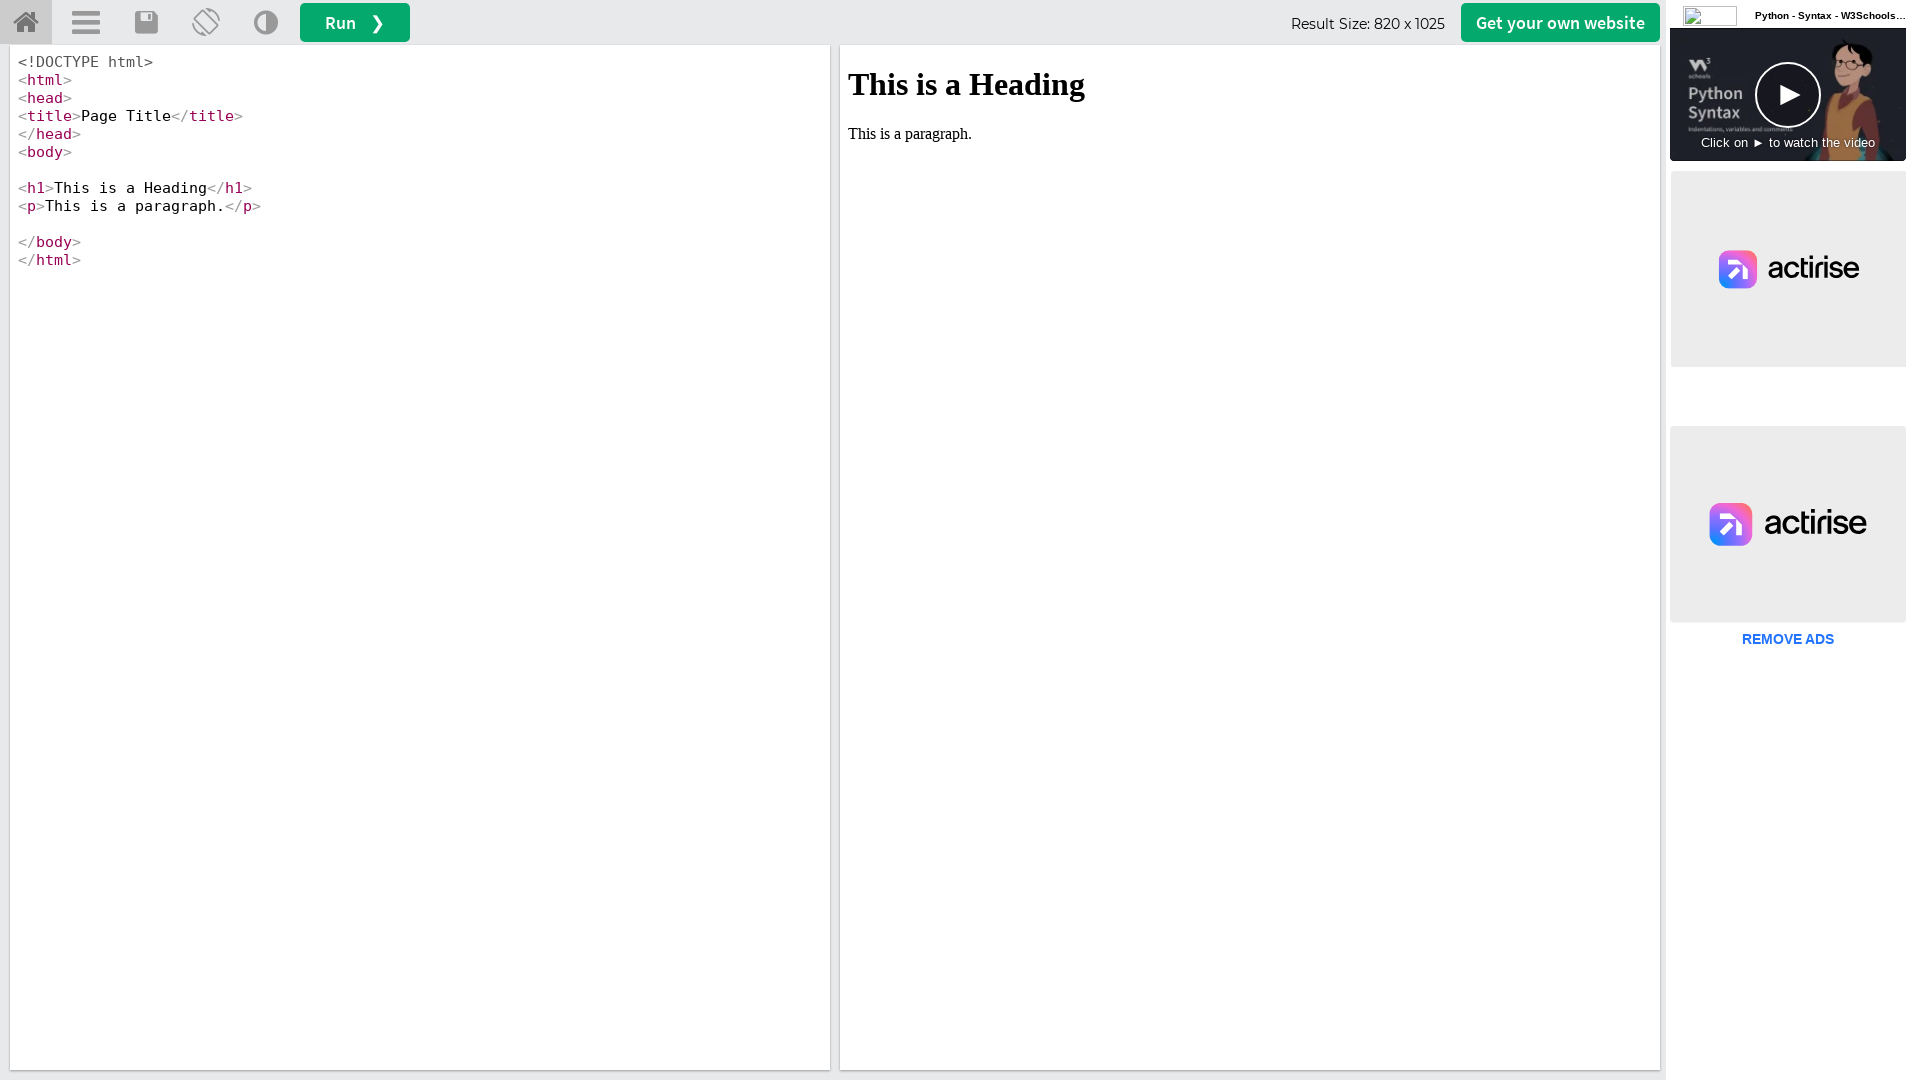

Retrieved heading text: 'This is a Heading'
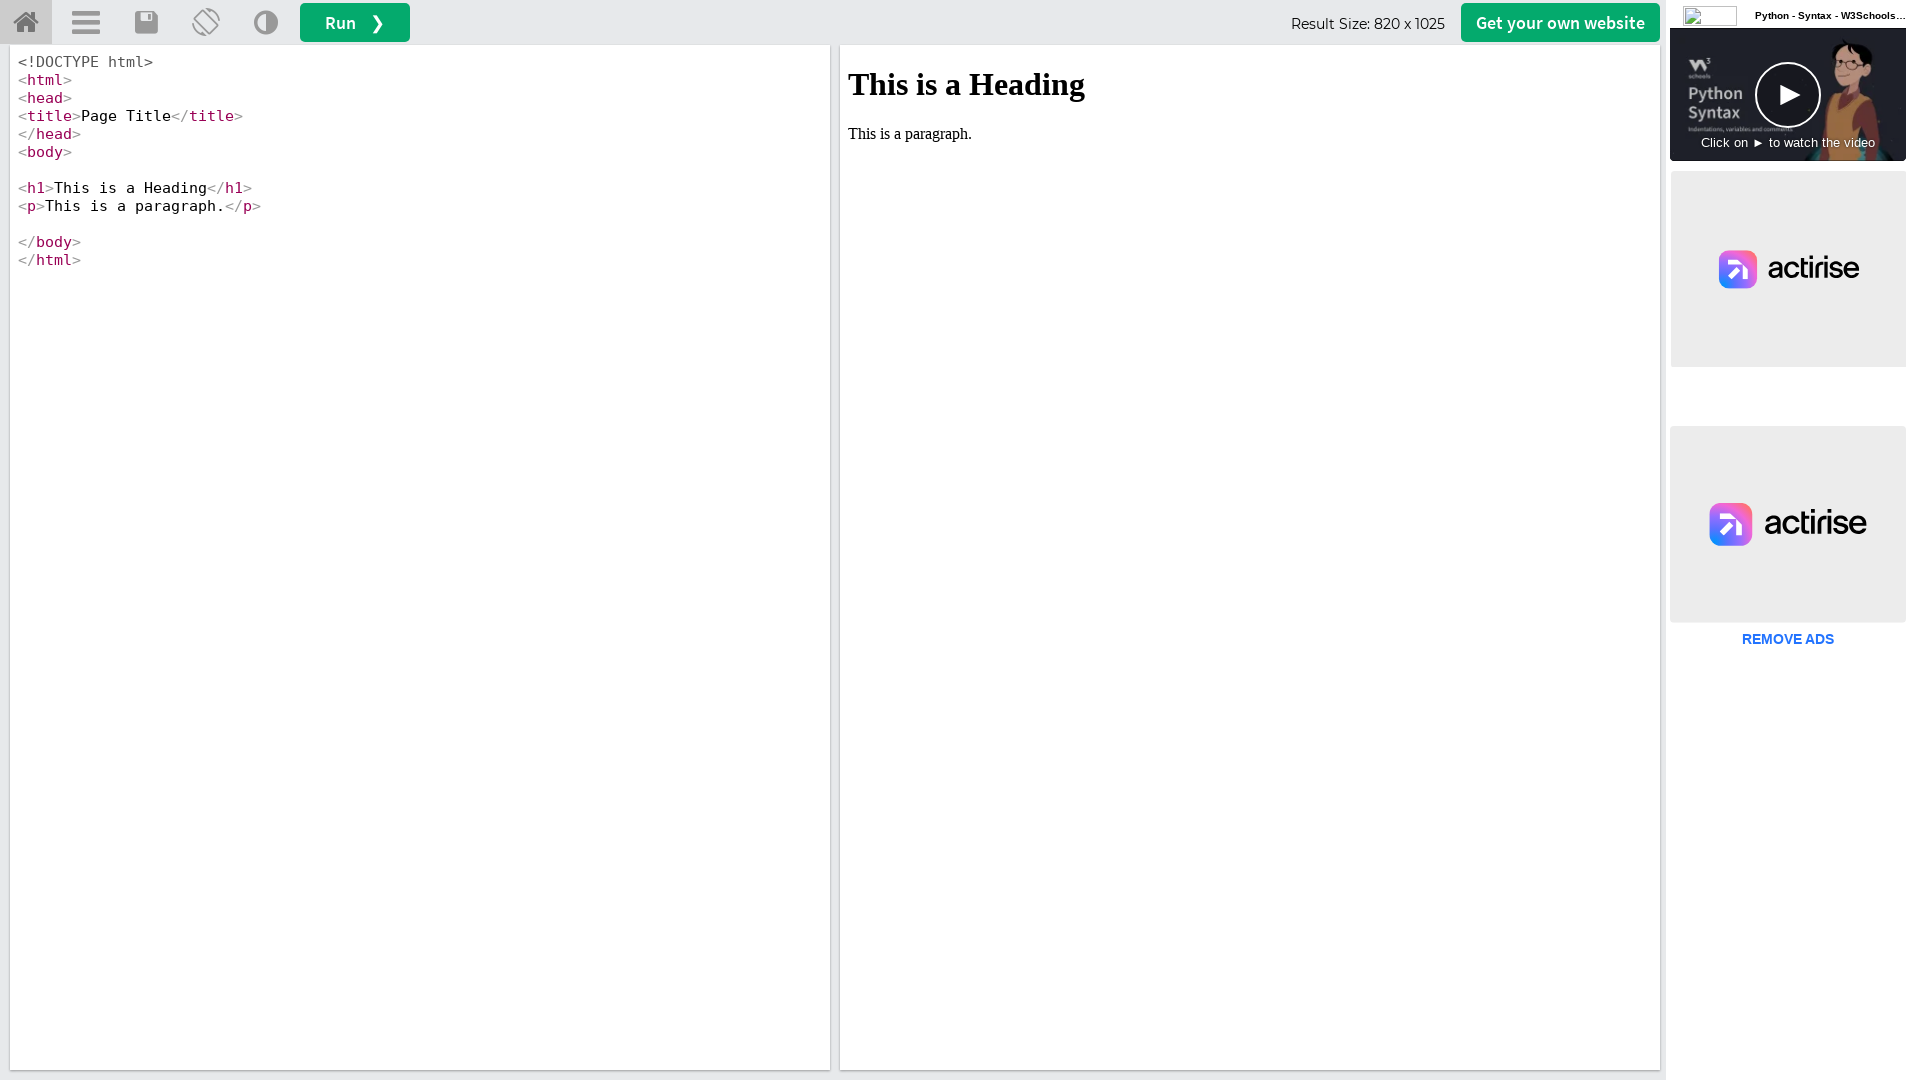

Verified heading text matches expected value 'This is a Heading'
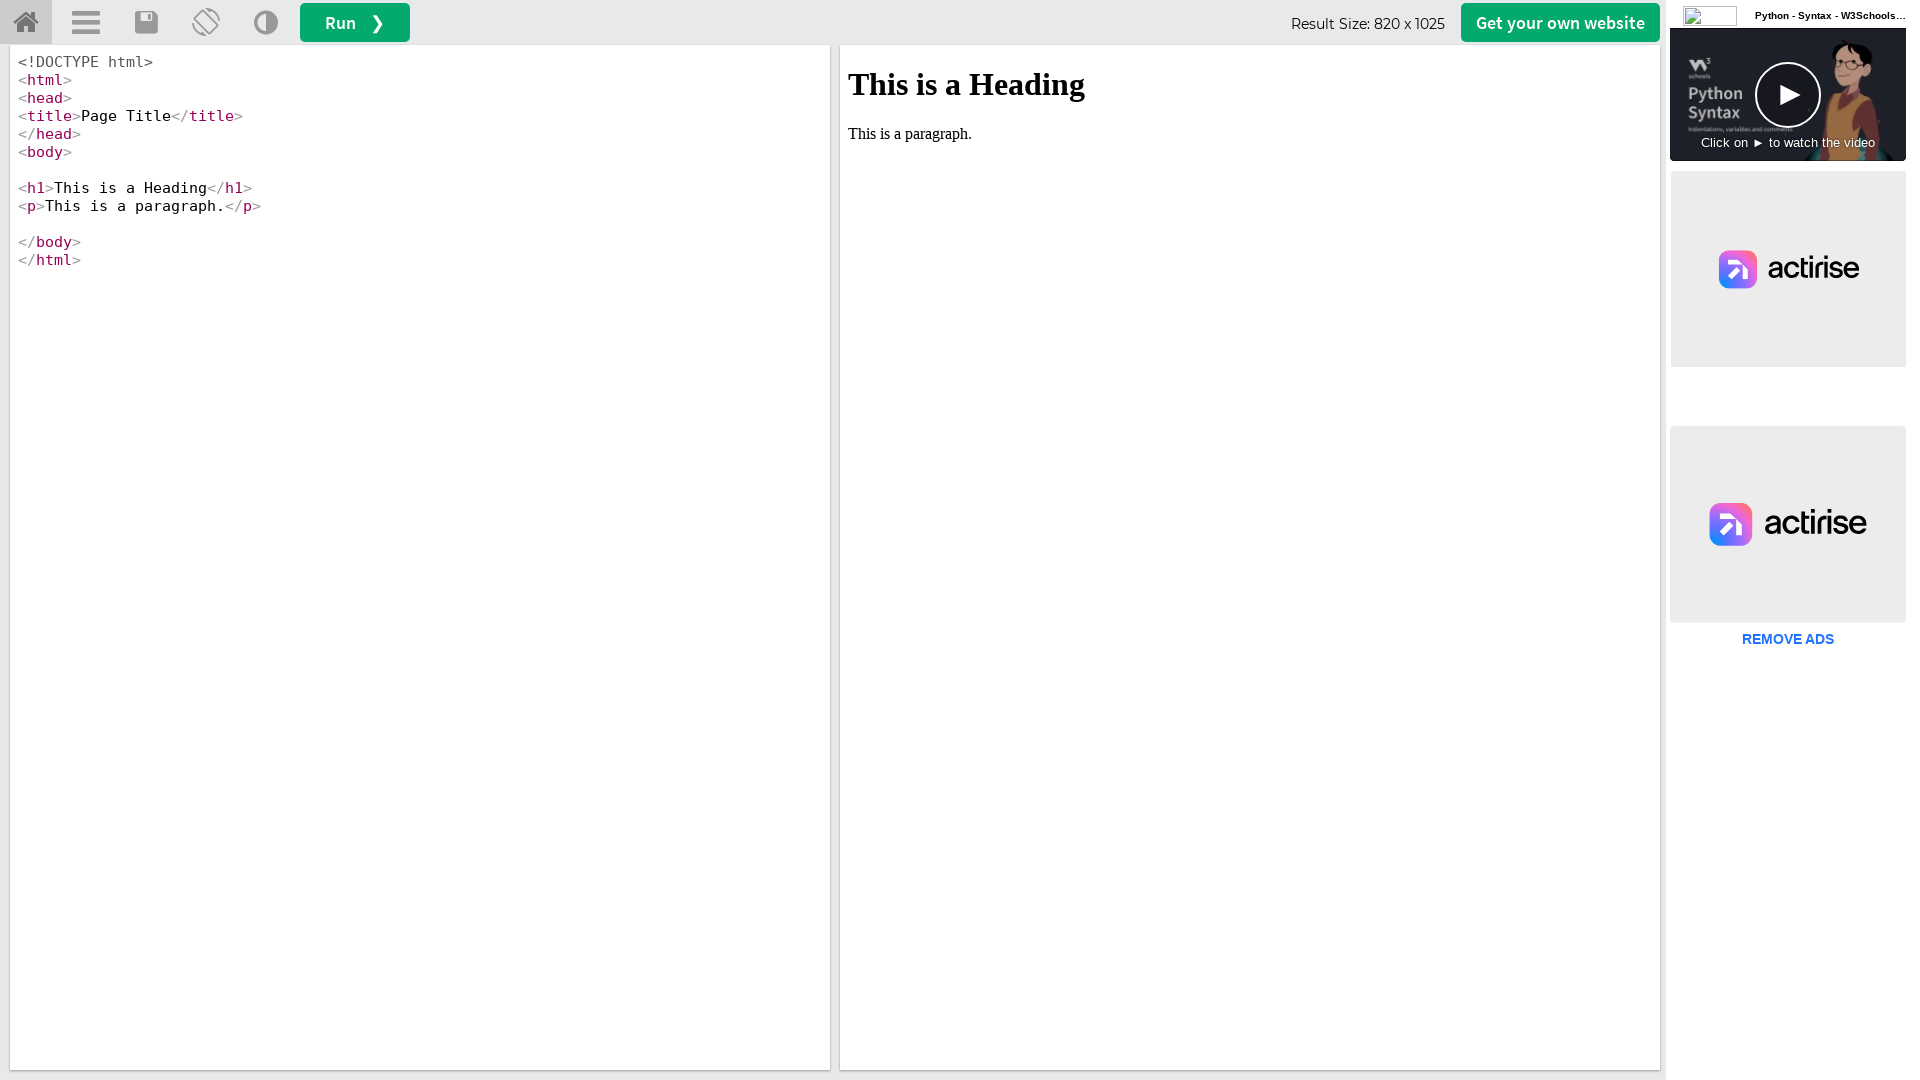

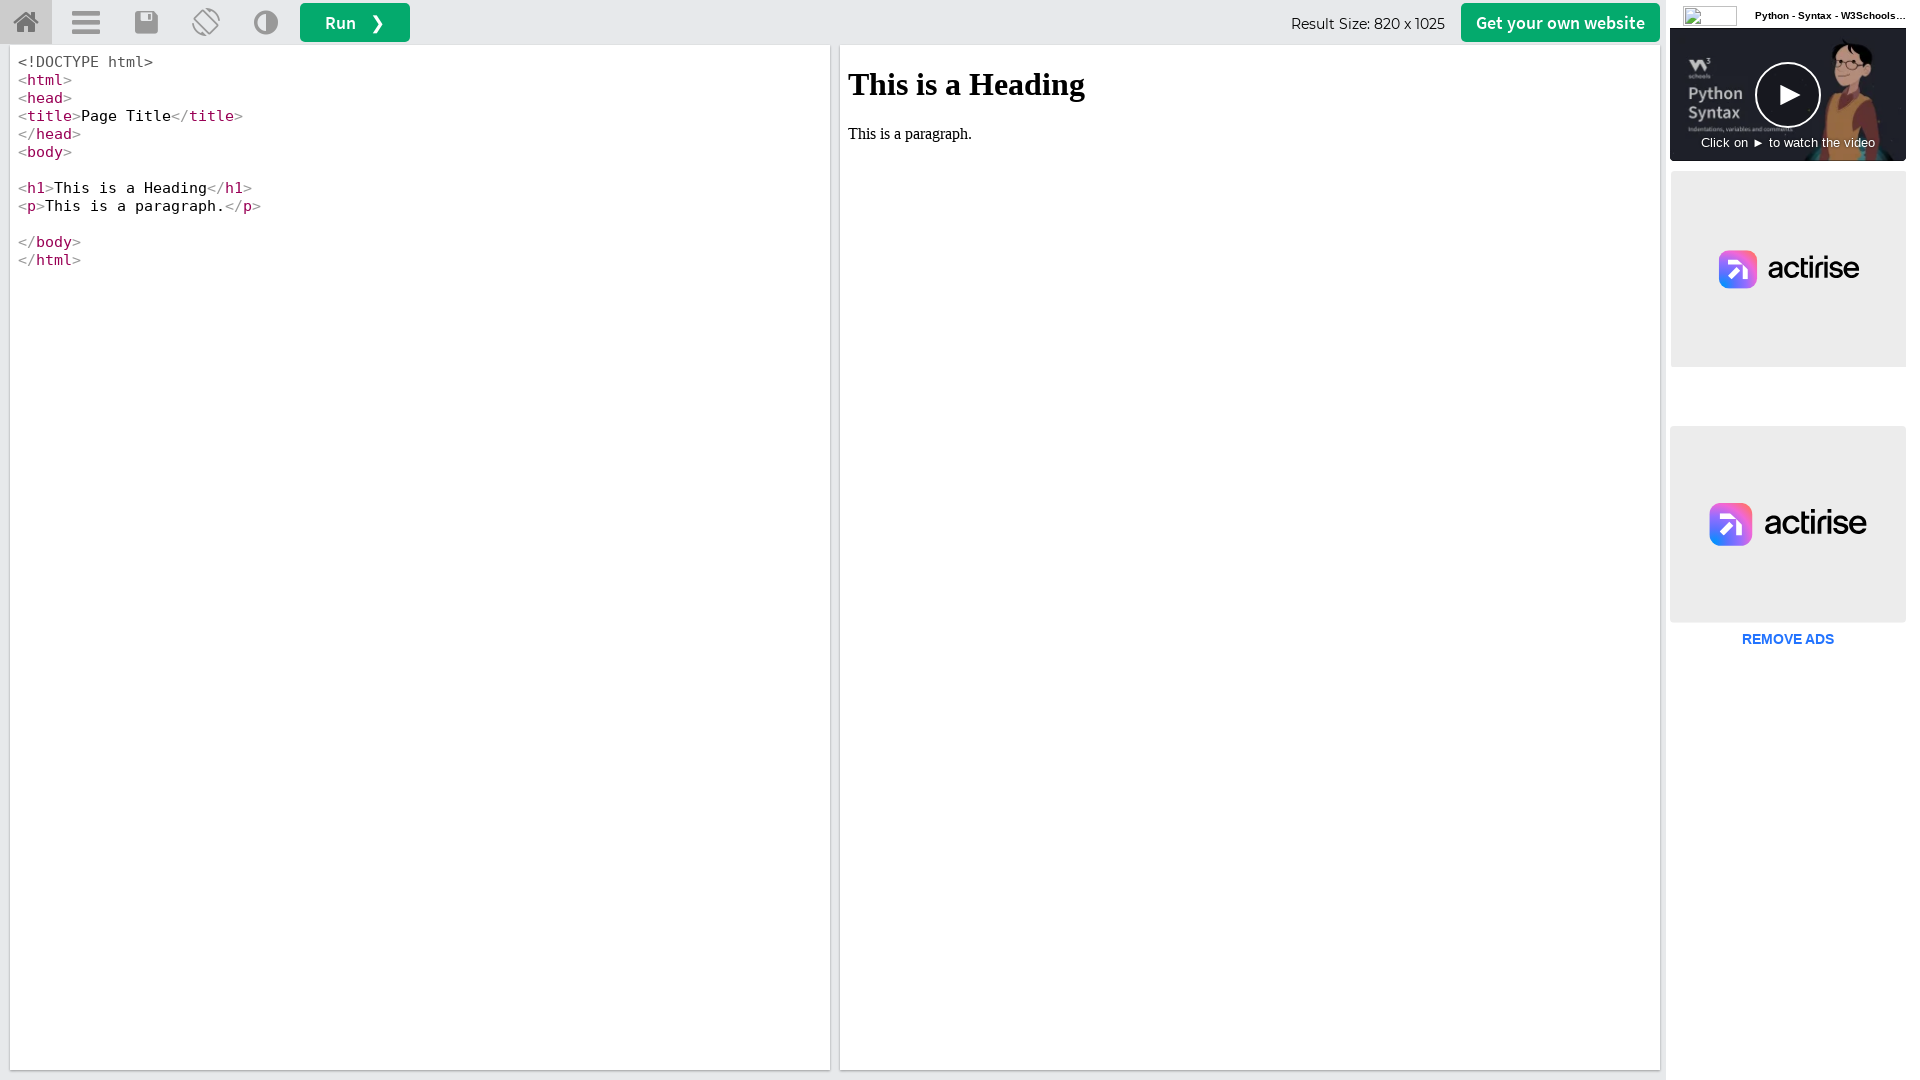